Tests auto-suggest dropdown functionality by typing "Ind" into the autosuggest field and selecting "India" from the dropdown suggestions that appear.

Starting URL: https://rahulshettyacademy.com/dropdownsPractise/

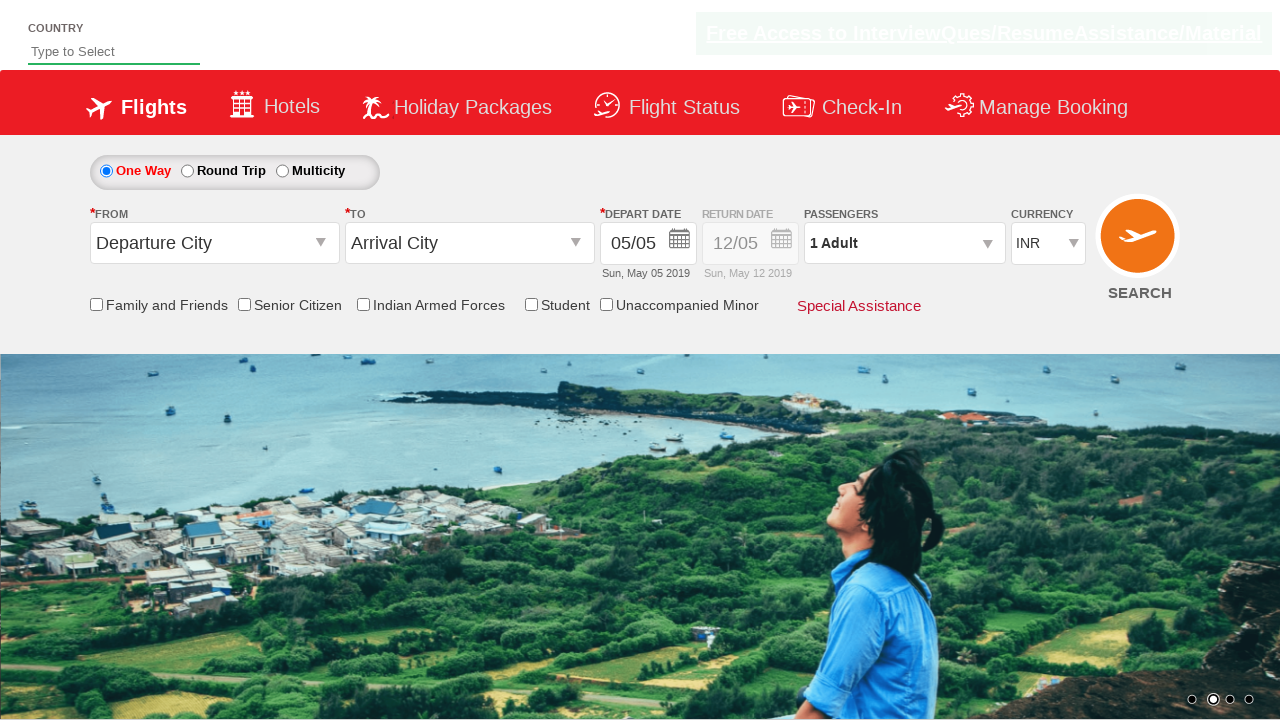

Typed 'Ind' into the autosuggest field on #autosuggest
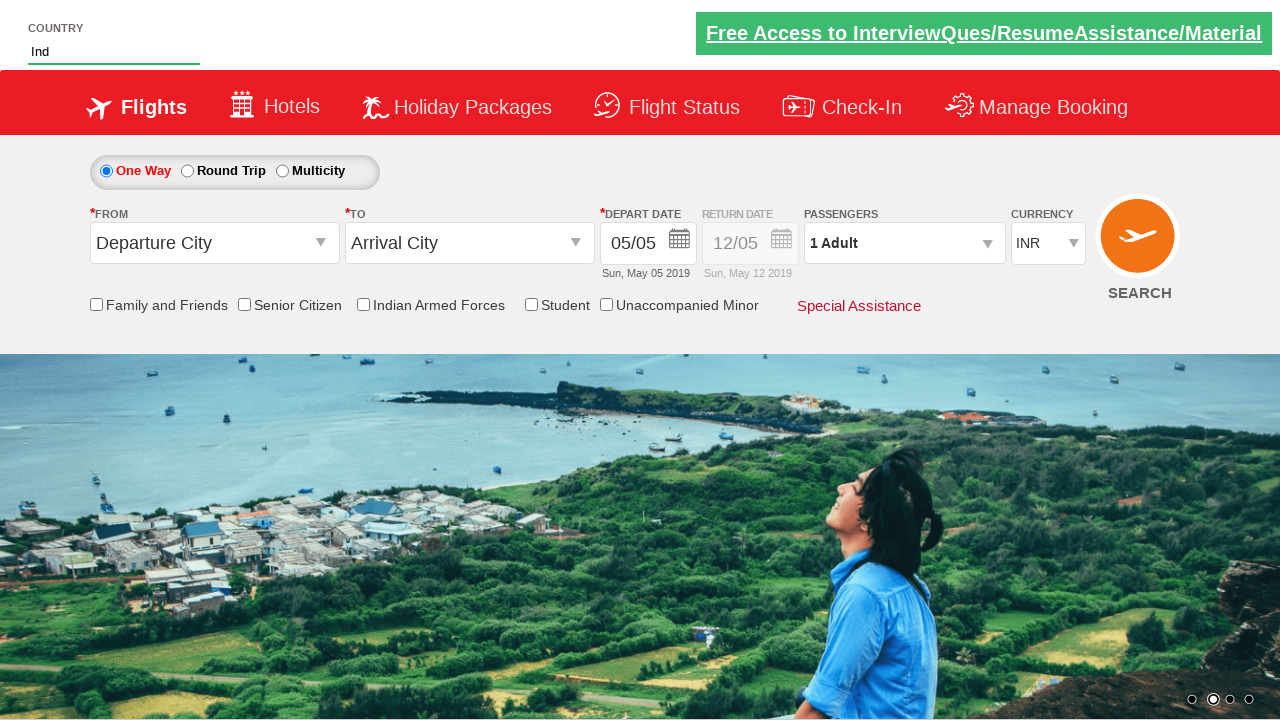

Dropdown suggestions appeared after typing 'Ind'
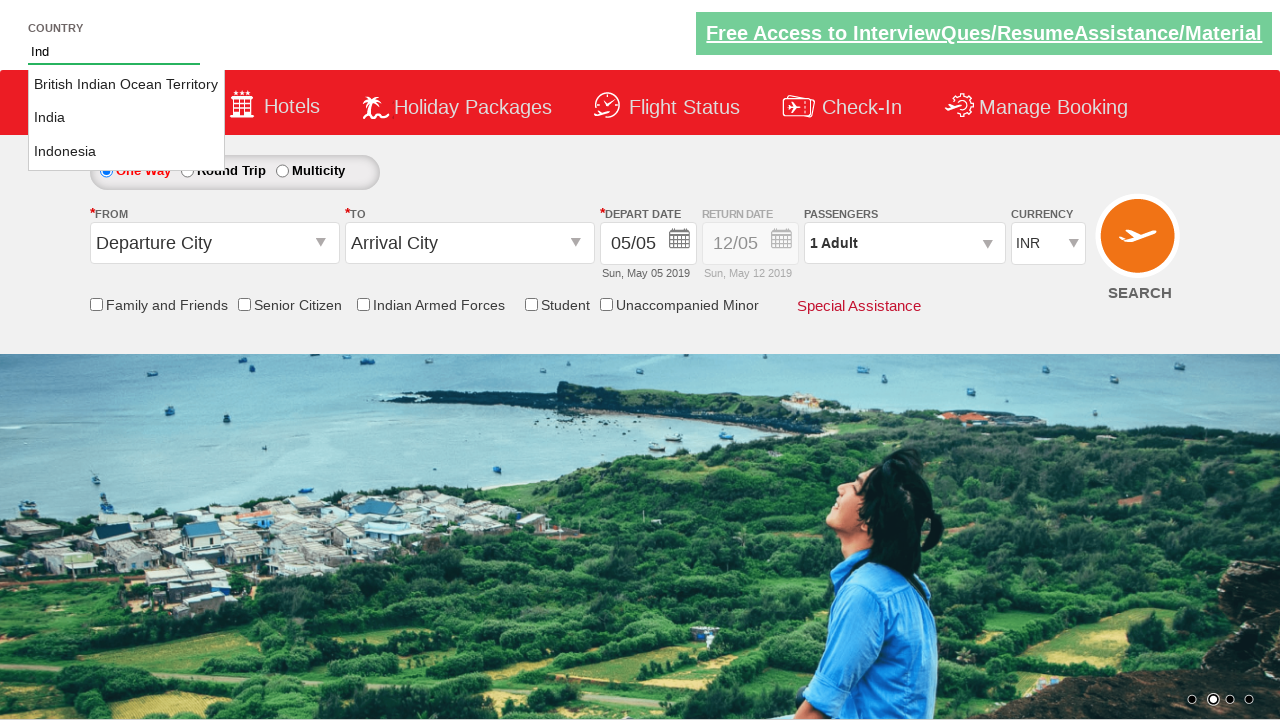

Retrieved all autosuggest dropdown options
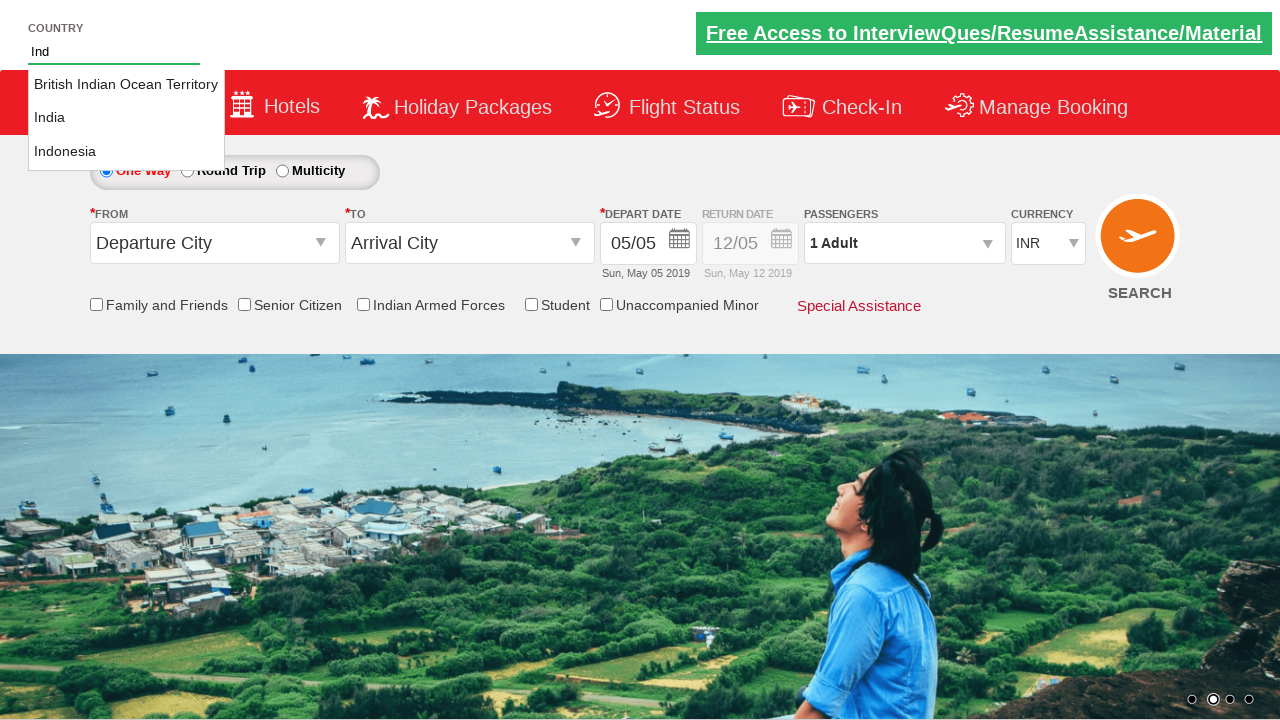

Selected 'India' from the dropdown suggestions at (126, 118) on li.ui-menu-item a >> nth=1
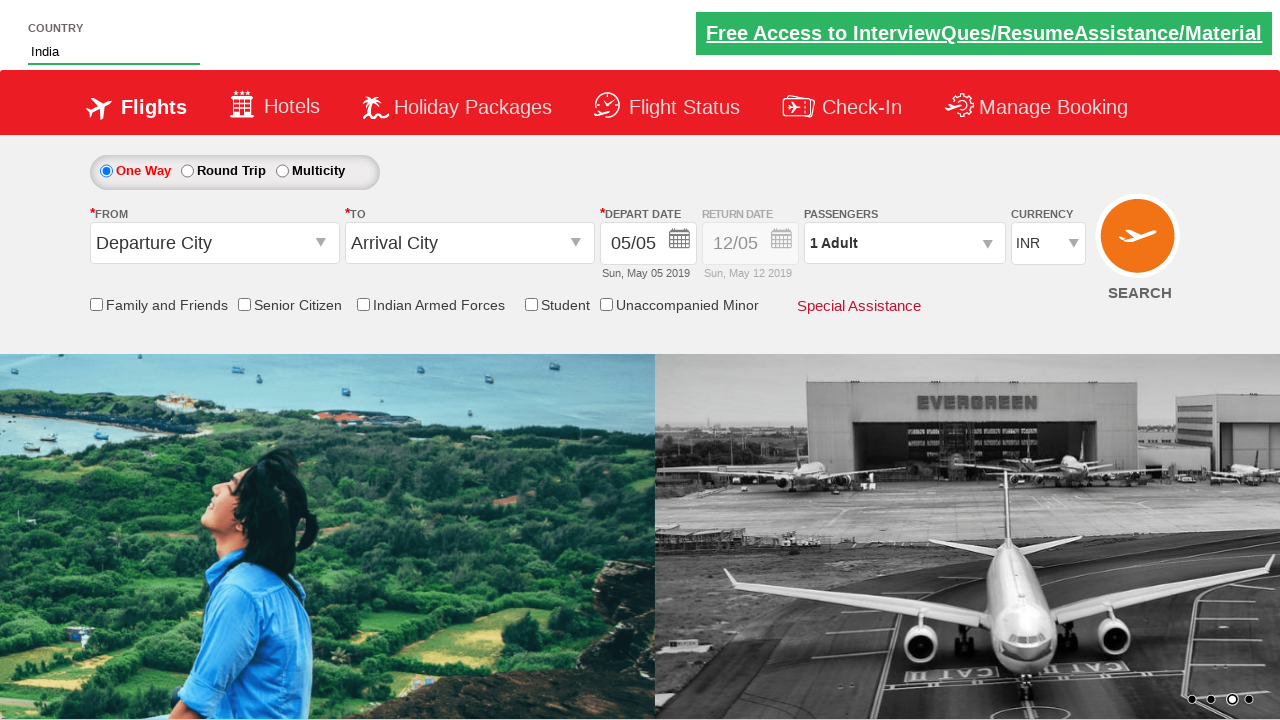

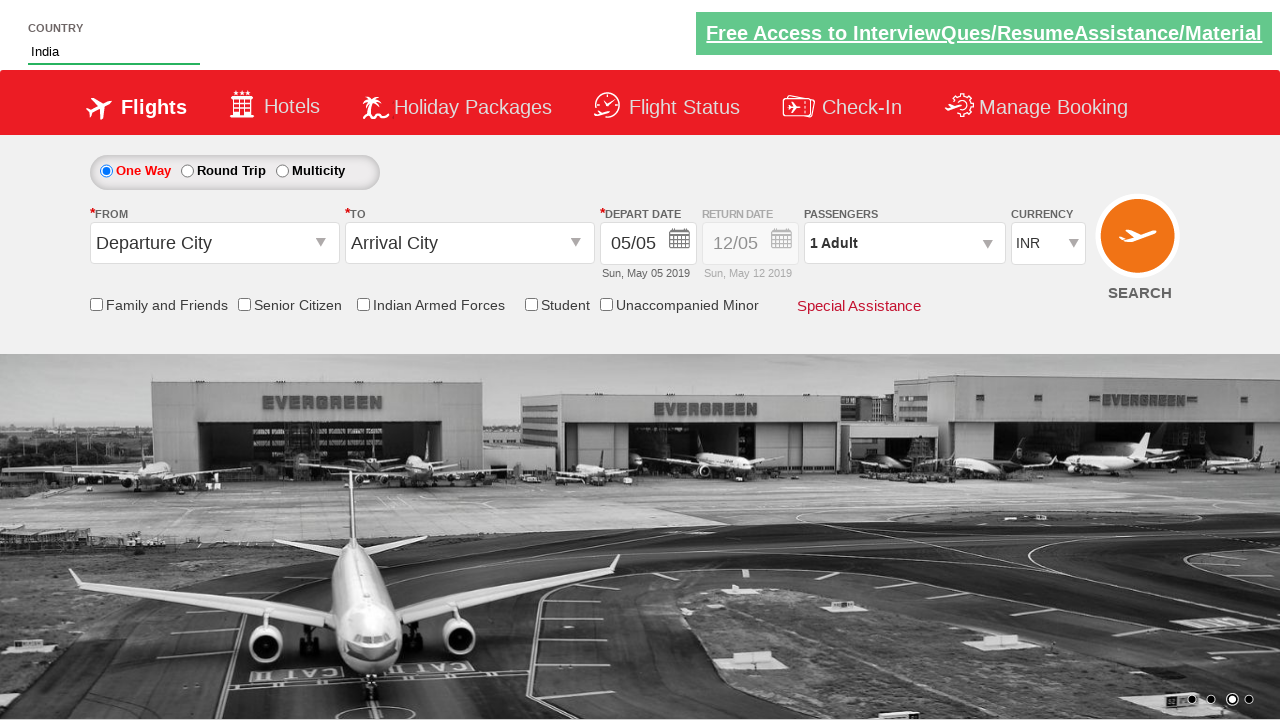